Tests window handling functionality by clicking a link that opens a new window, switching to the new window to verify its content, and then switching back to the original window to verify the original page title.

Starting URL: https://the-internet.herokuapp.com/windows

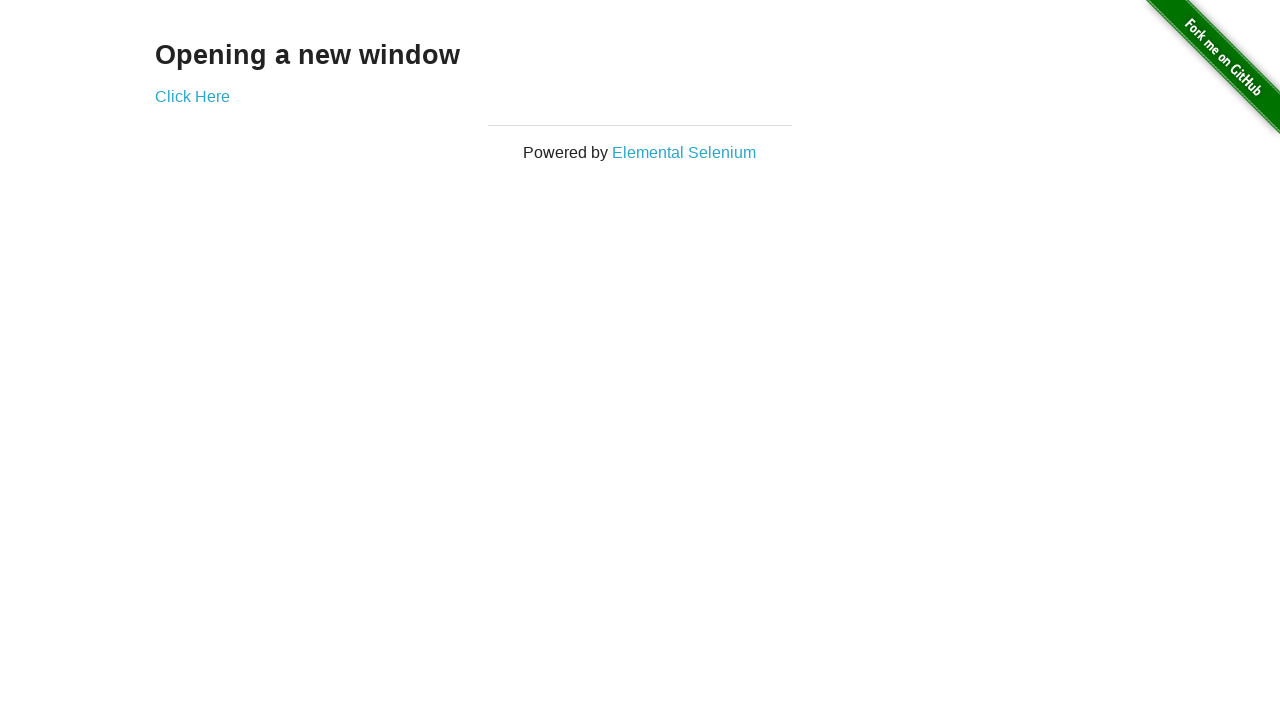

Waited for heading 'Opening a new window' to be visible
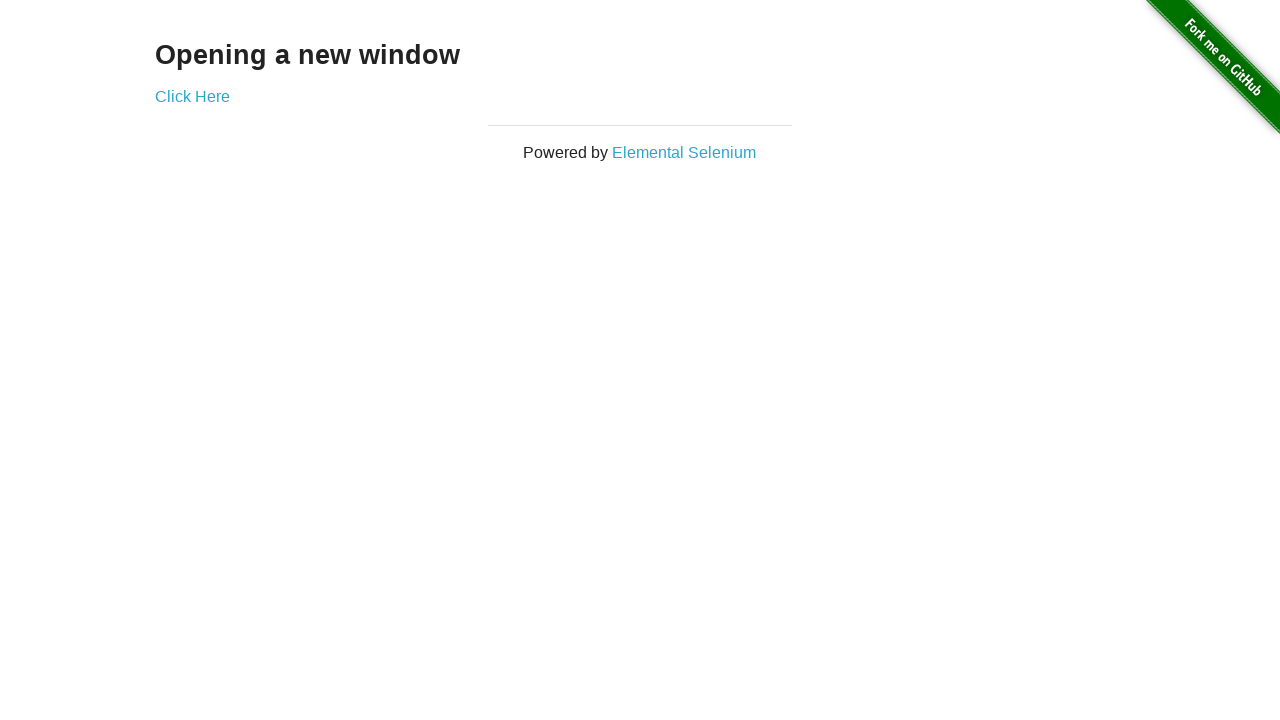

Verified original page title is 'The Internet'
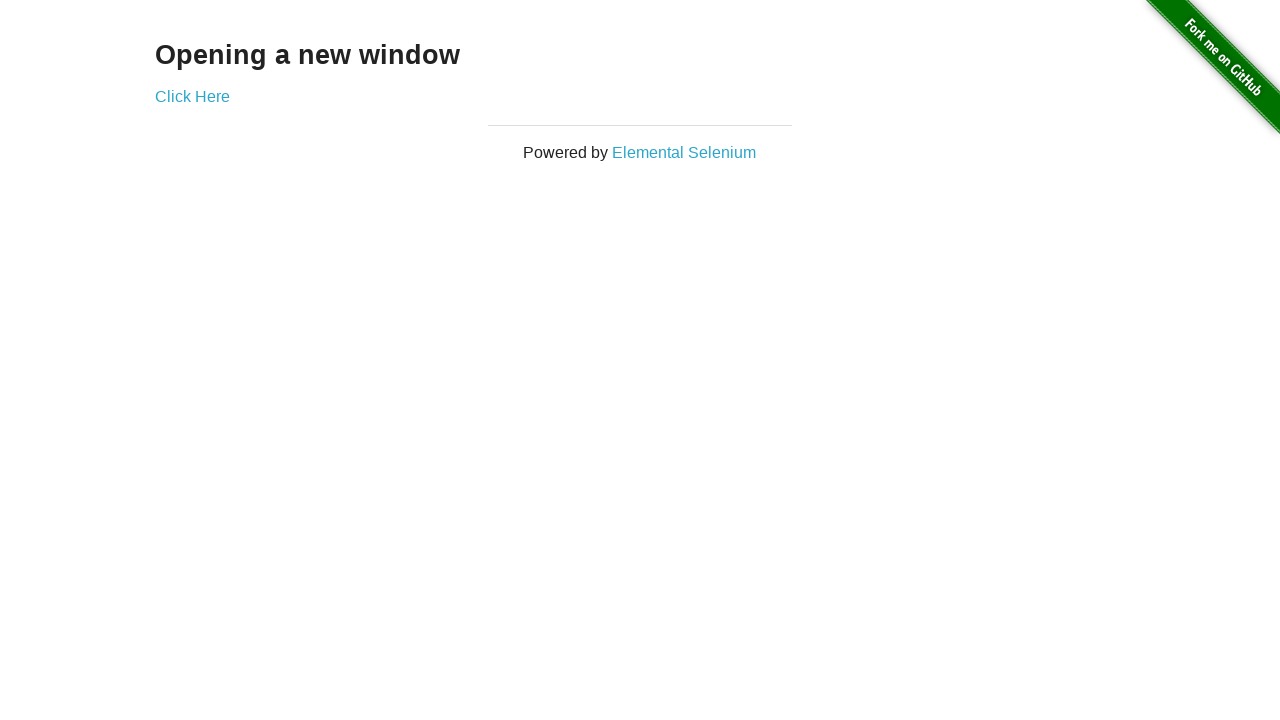

Clicked 'Click Here' link to open new window at (192, 96) on text=Click Here
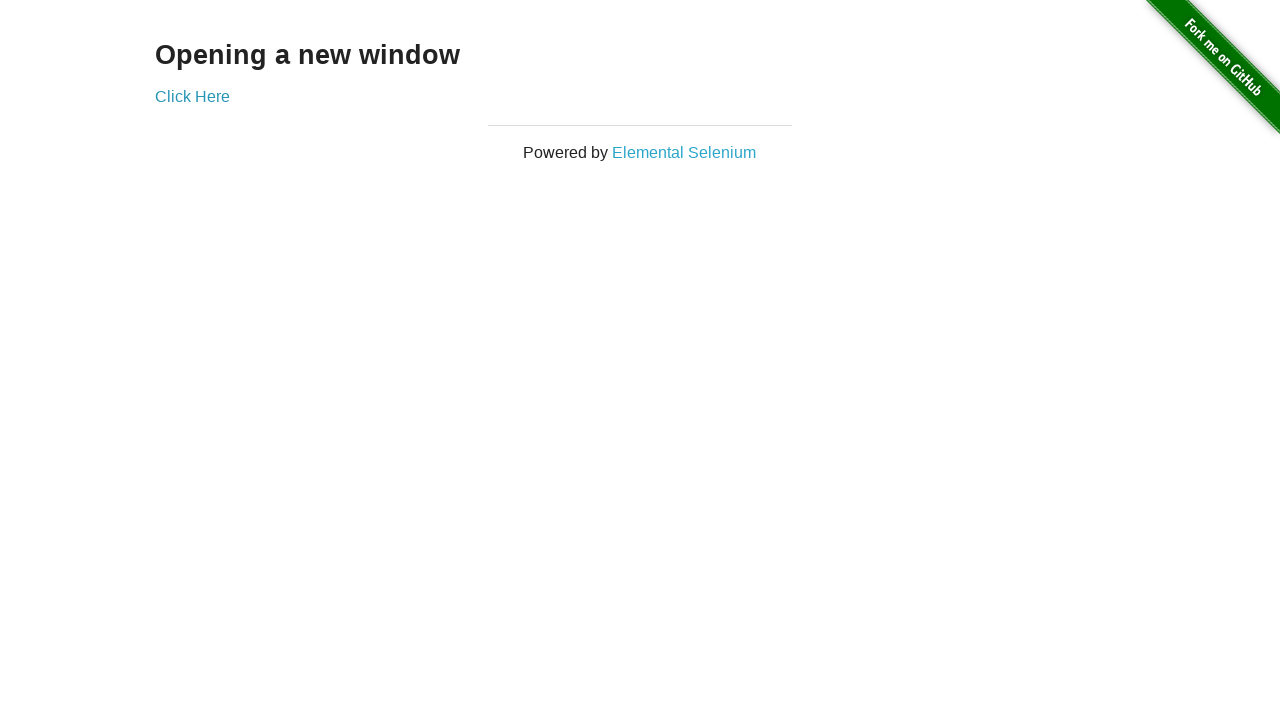

Captured new window handle
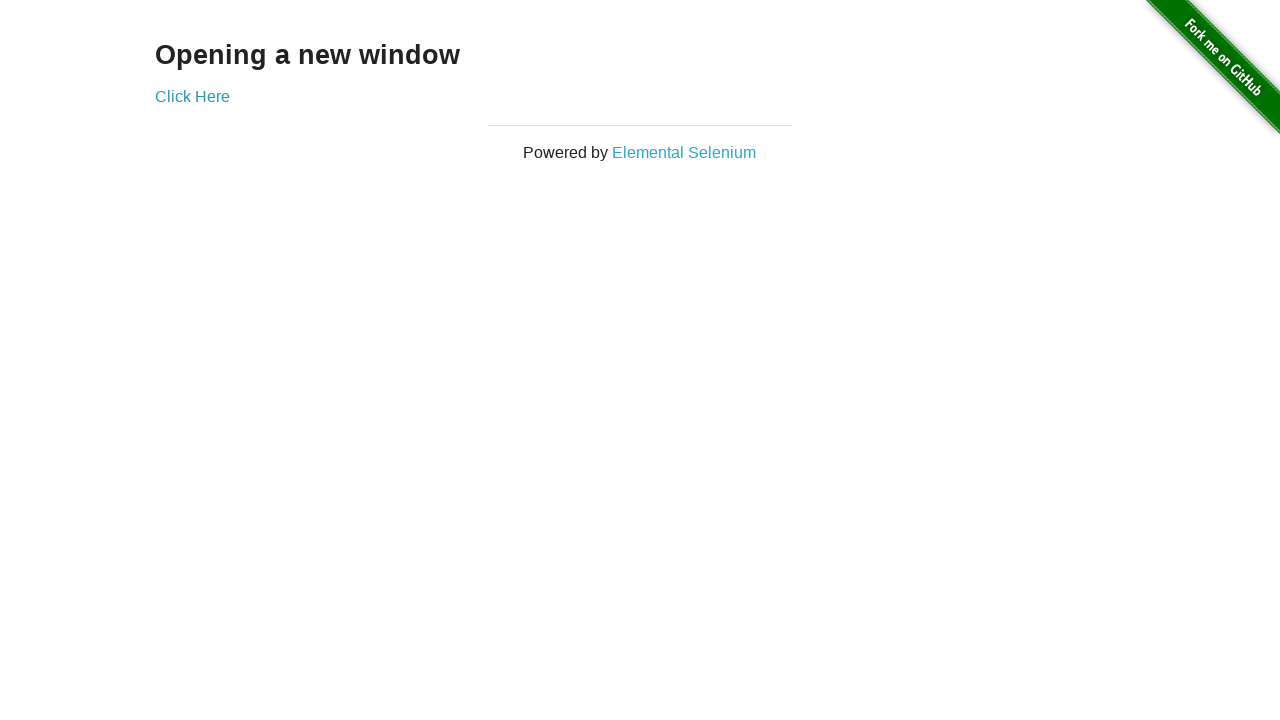

Waited for new page to load completely
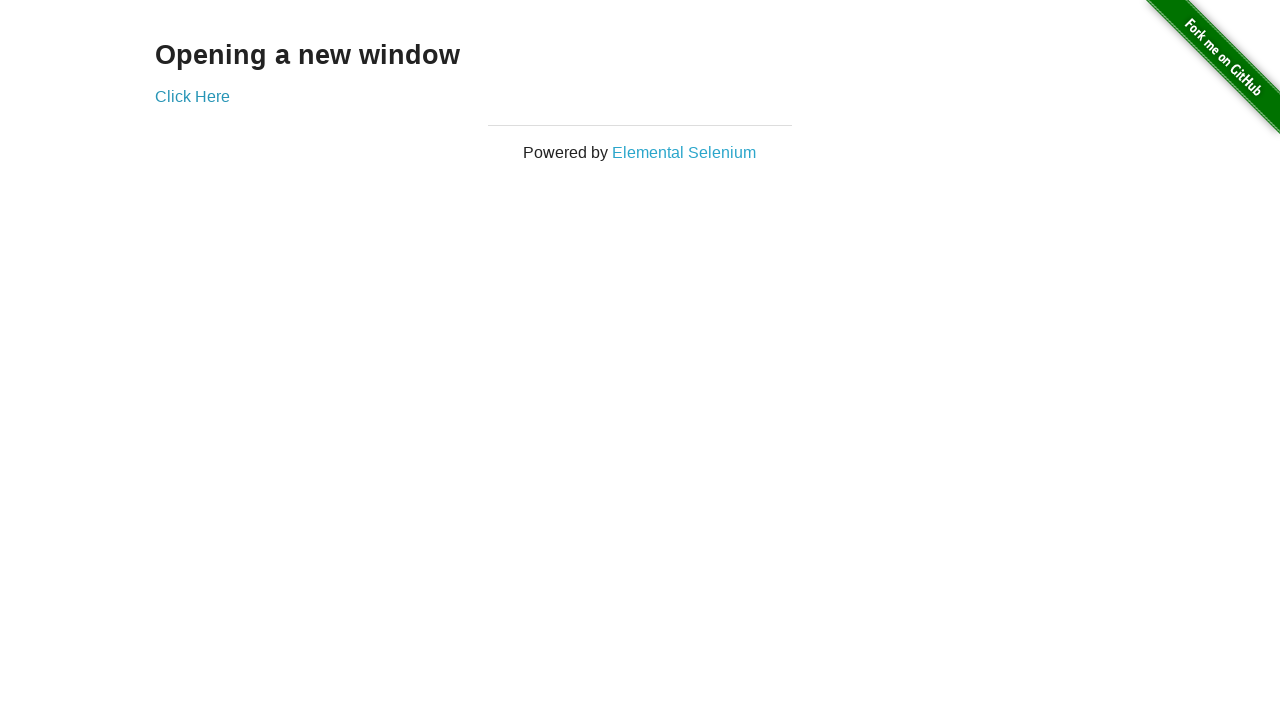

Verified new window title is 'New Window'
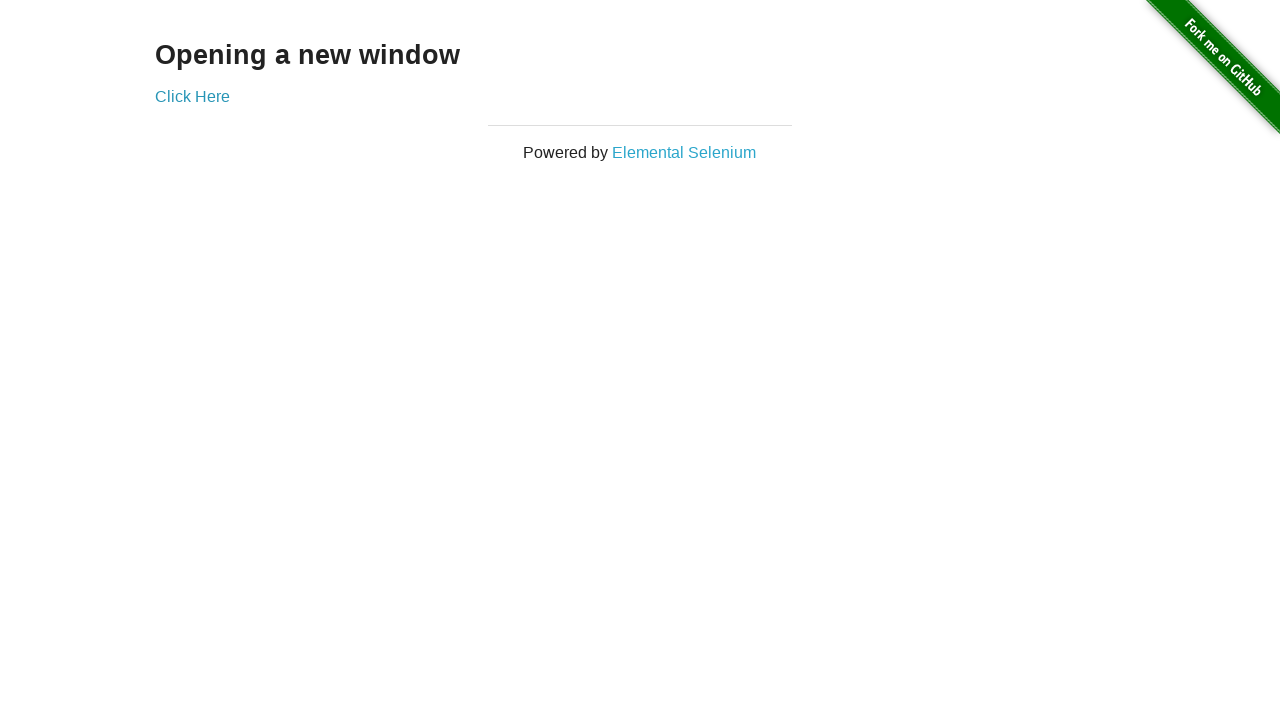

Verified heading 'New Window' is displayed on new page
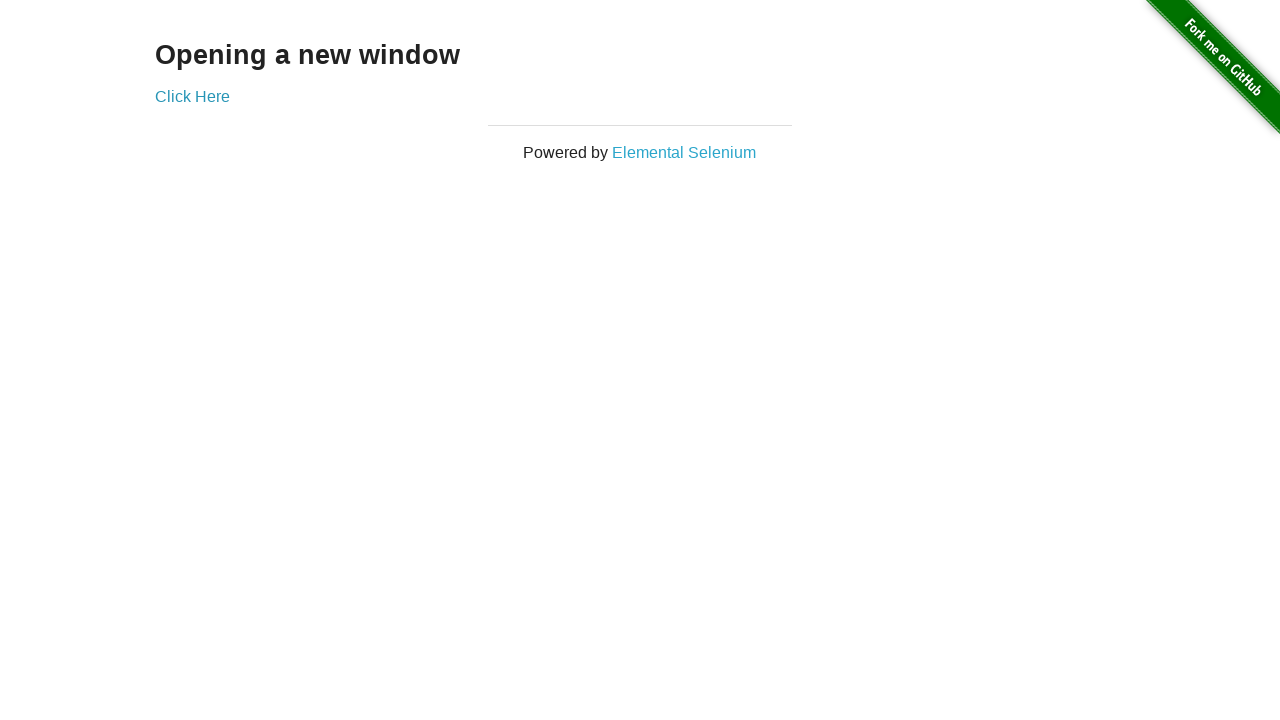

Switched back to original window
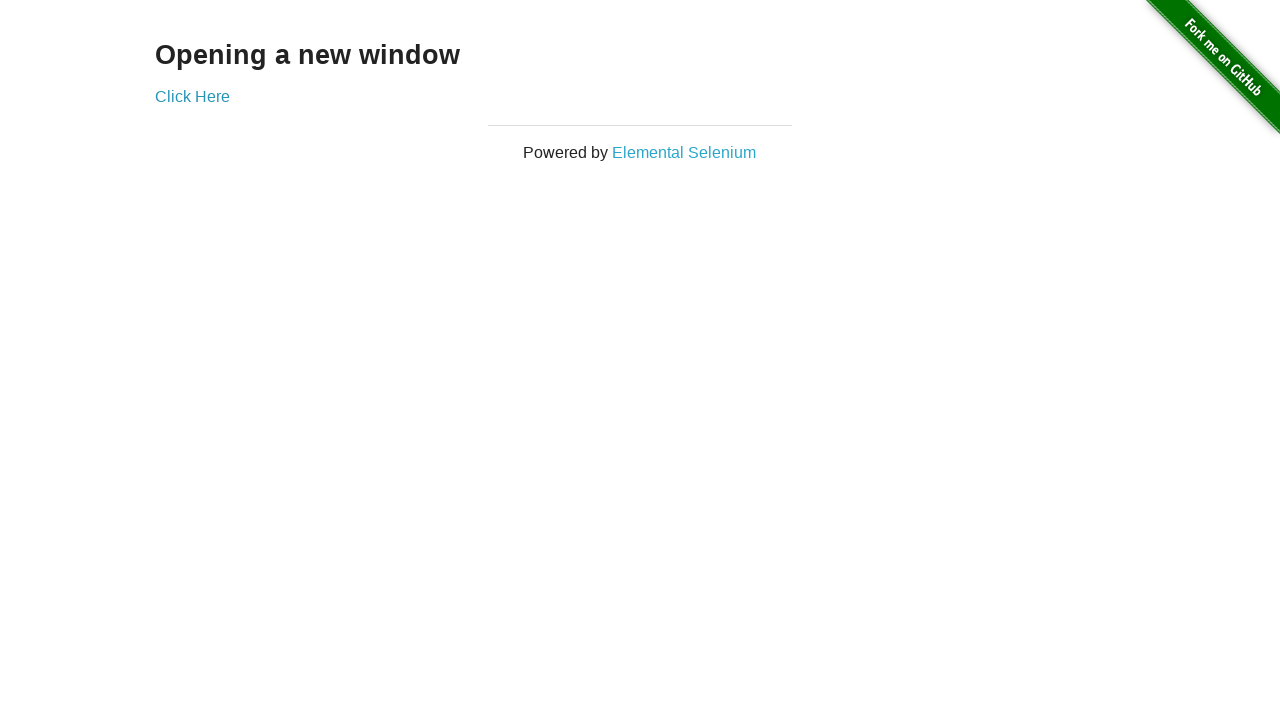

Verified original page title is still 'The Internet'
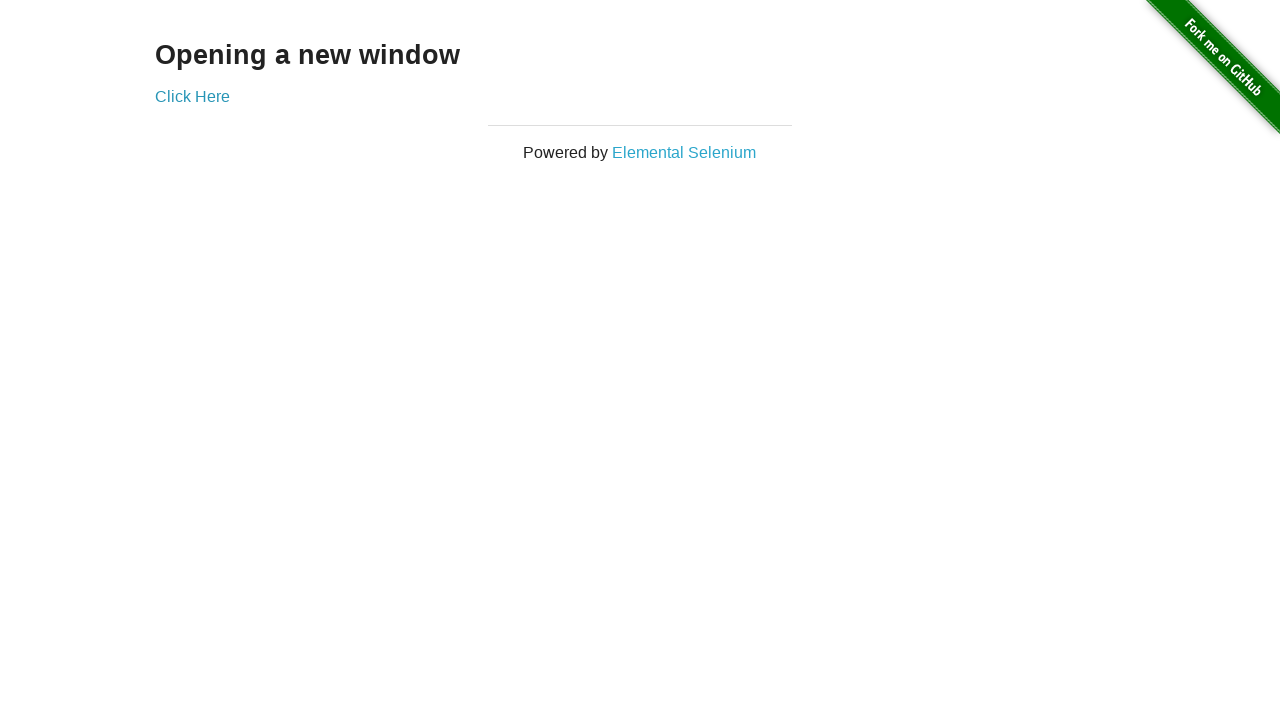

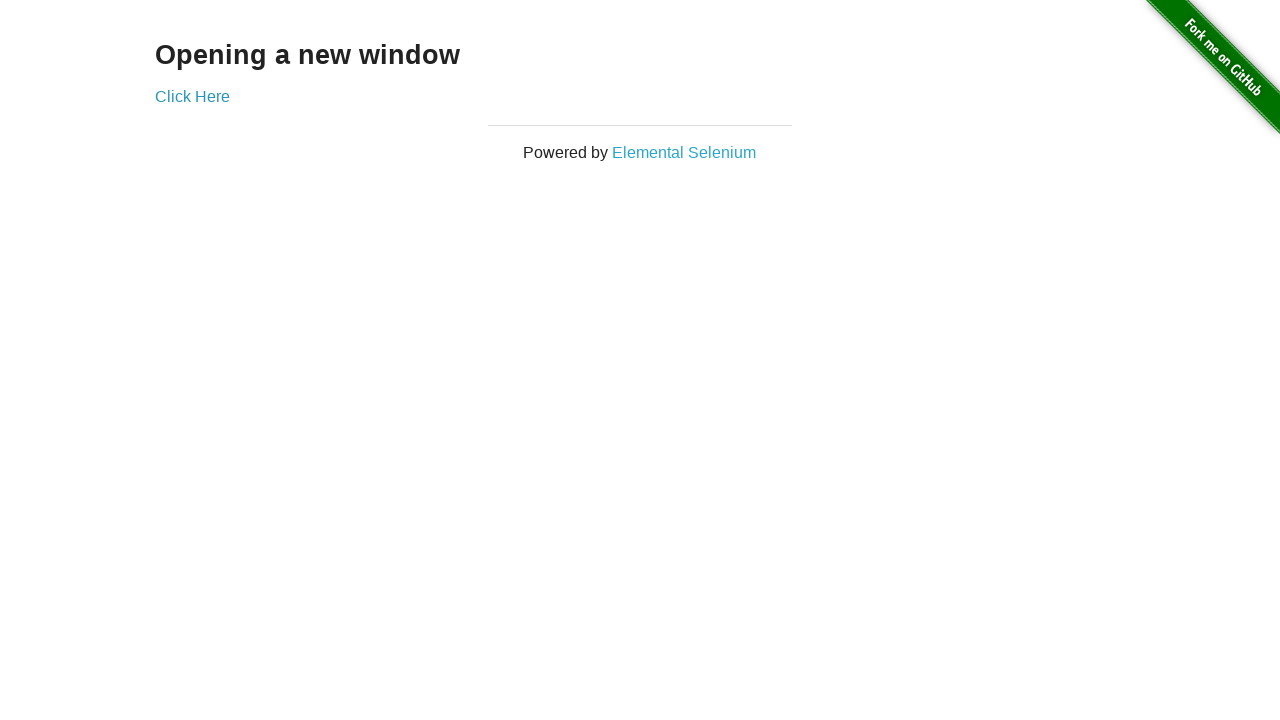